Solves a math problem on a form by calculating a value from an element on the page, filling the answer, selecting checkboxes, and submitting the form

Starting URL: https://suninjuly.github.io/math.html

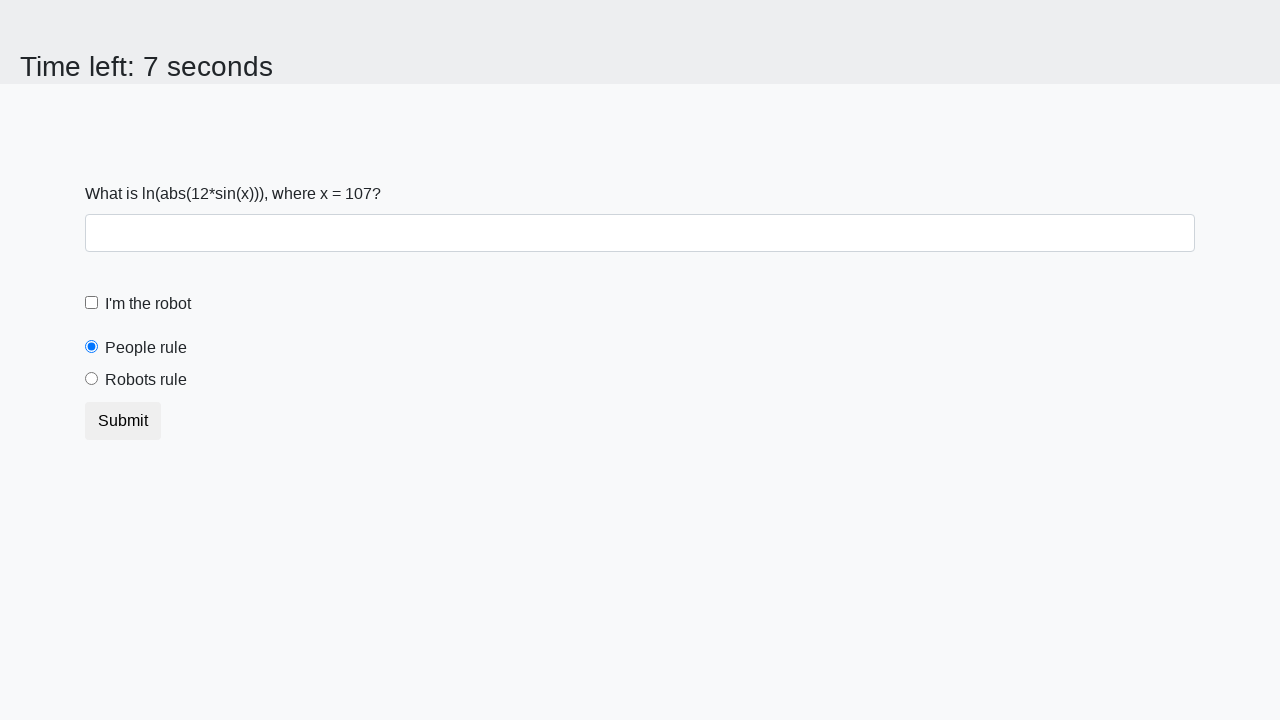

Located the input value element
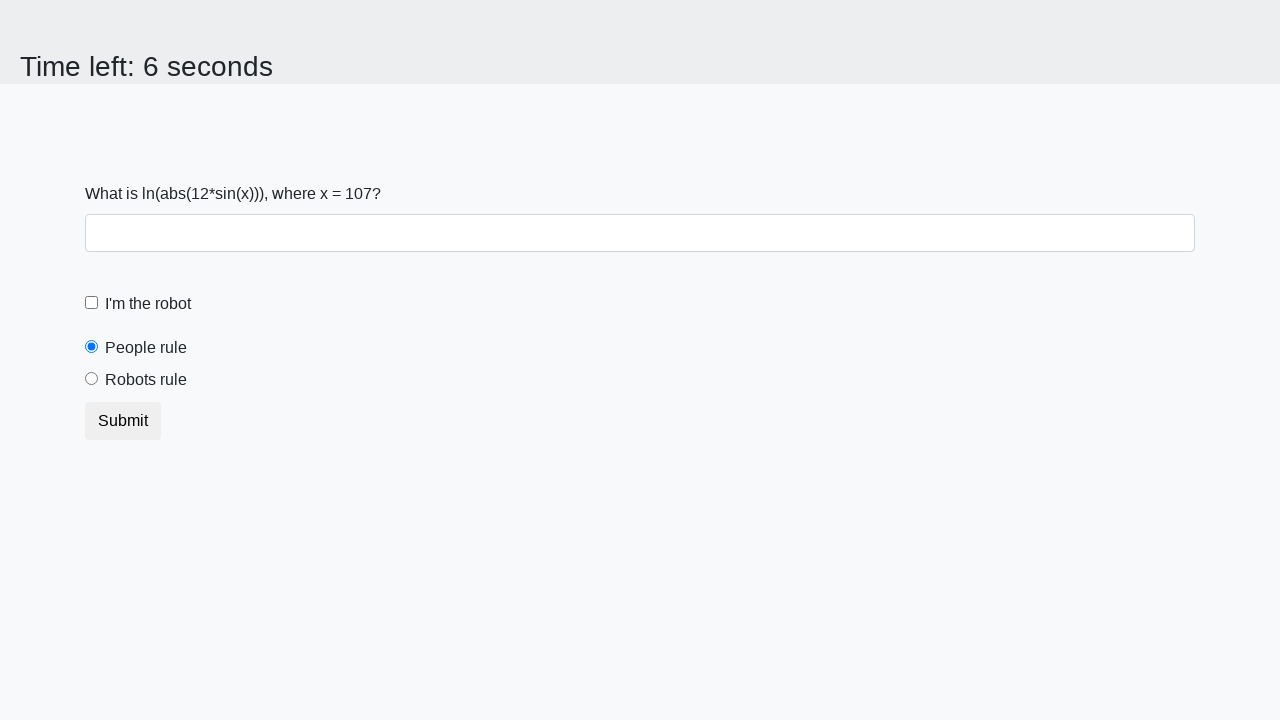

Extracted x value from element
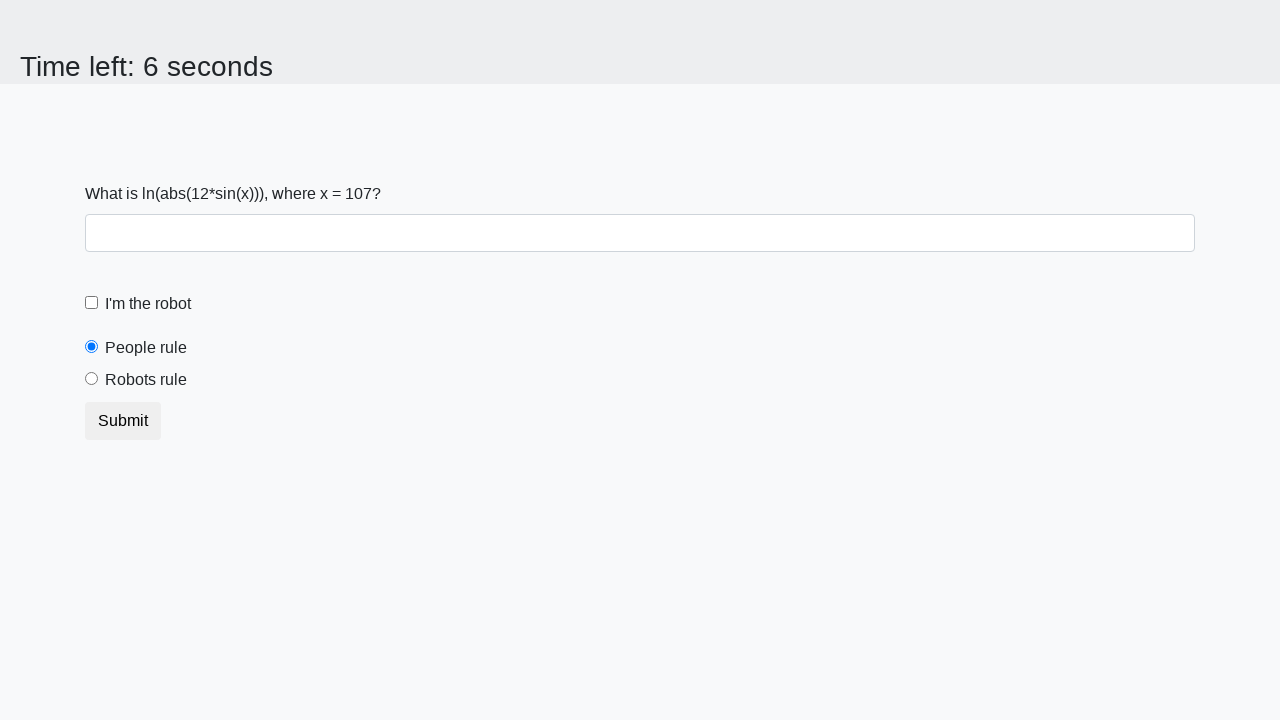

Calculated answer y = log(abs(12*sin(107))) = 0.7963267402890298
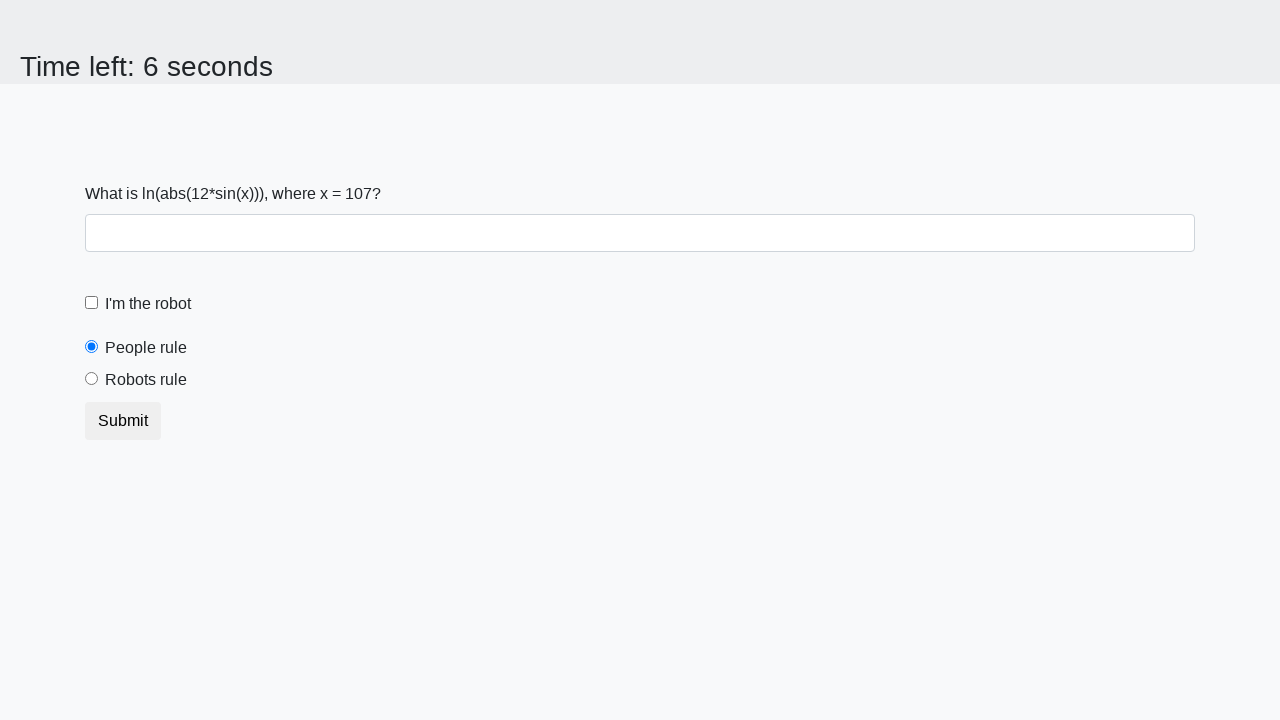

Filled answer field with value 0.7963267402890298 on #answer
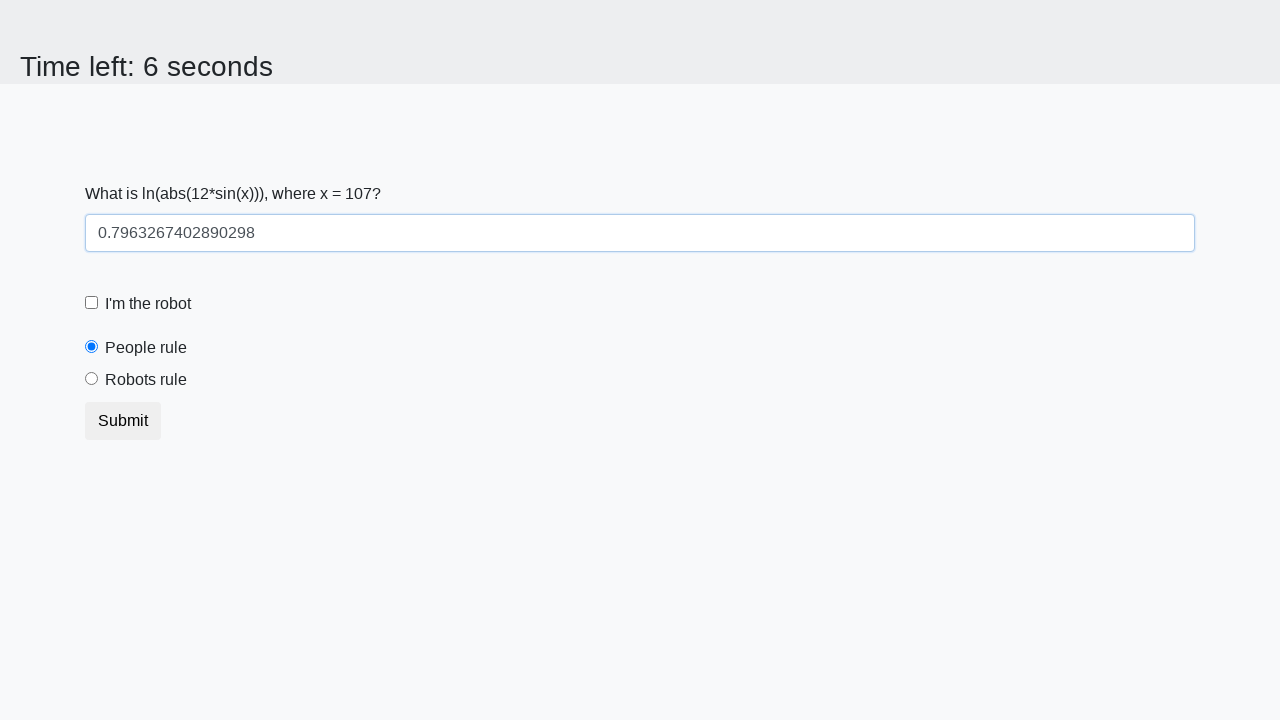

Clicked the 'I'm a robot' checkbox at (148, 304) on [for='robotCheckbox']
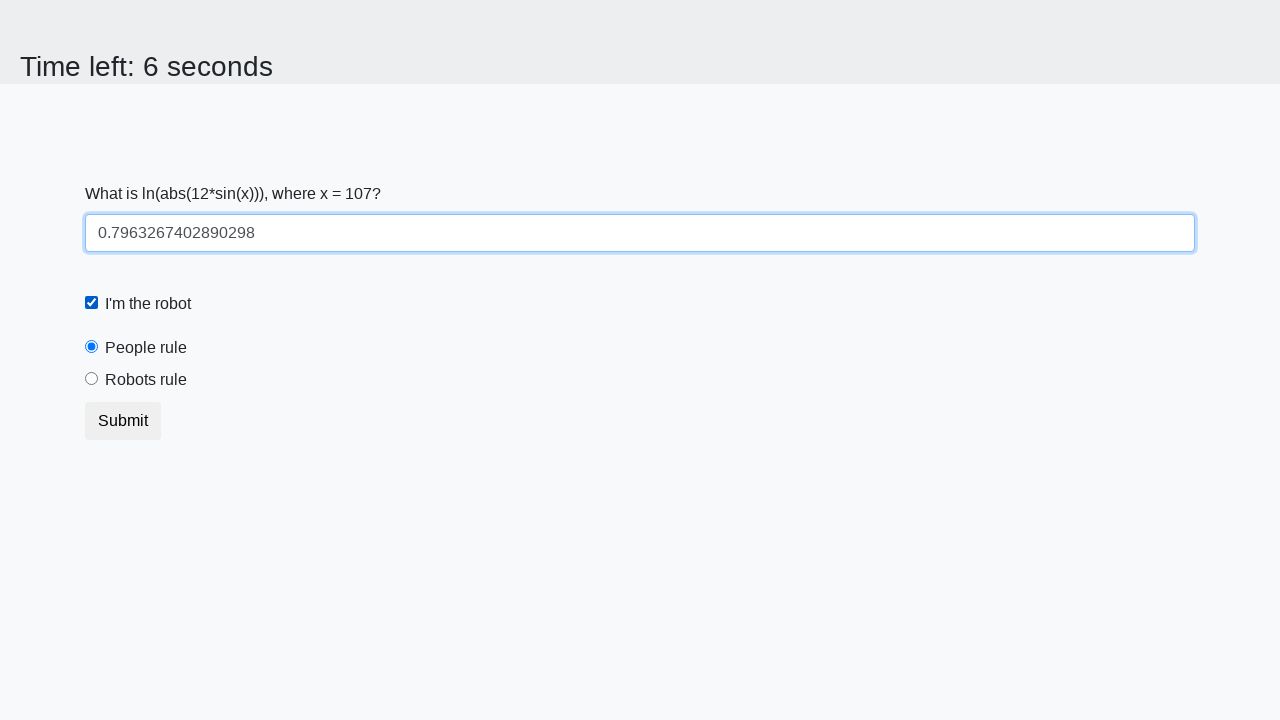

Clicked the 'Robots rule' radio button at (146, 380) on [for='robotsRule']
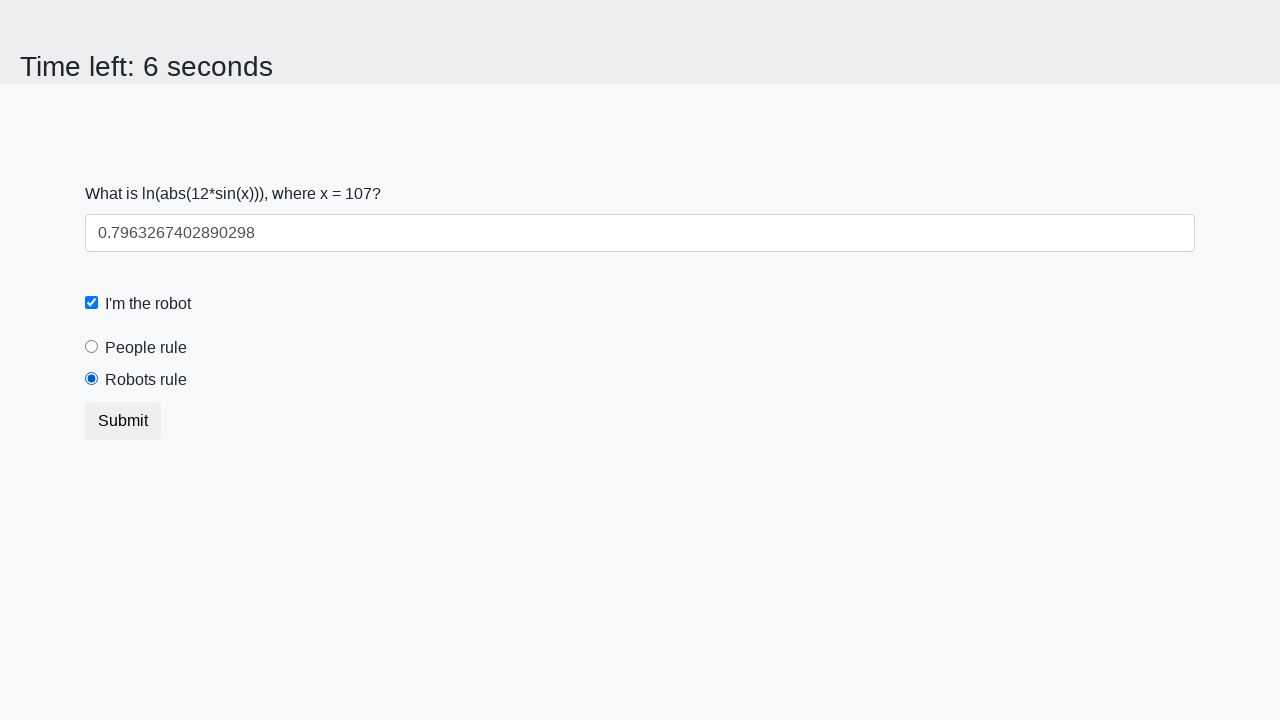

Clicked the submit button at (123, 421) on [type='submit']
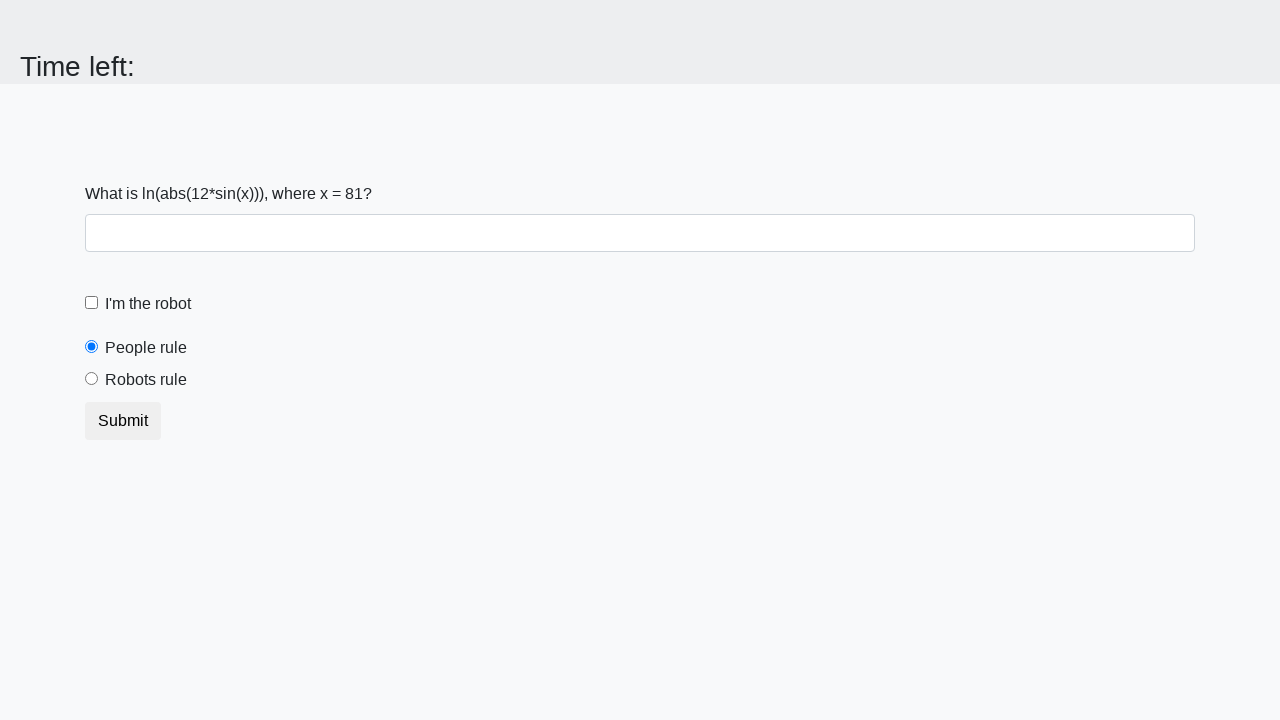

Waited 1 second for result to appear
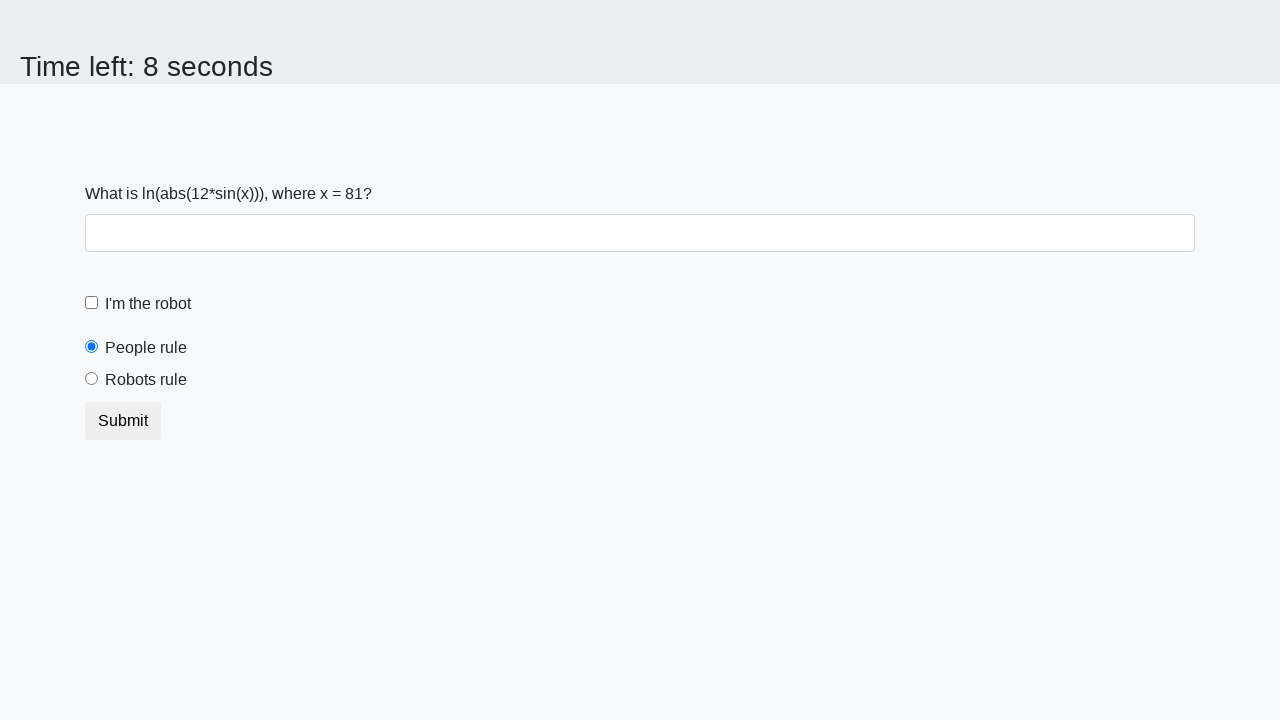

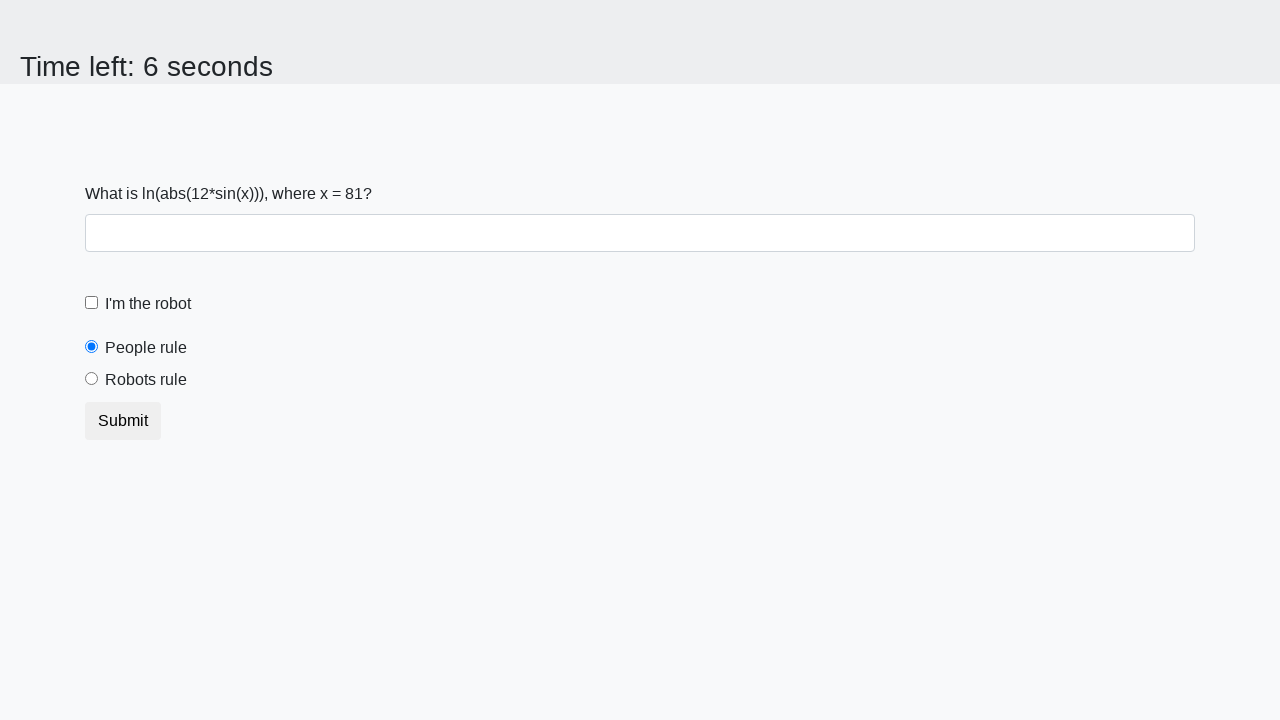